Tests hover actions on multi-level dropdown menus

Starting URL: https://liushilive.github.io/html_example/index.html

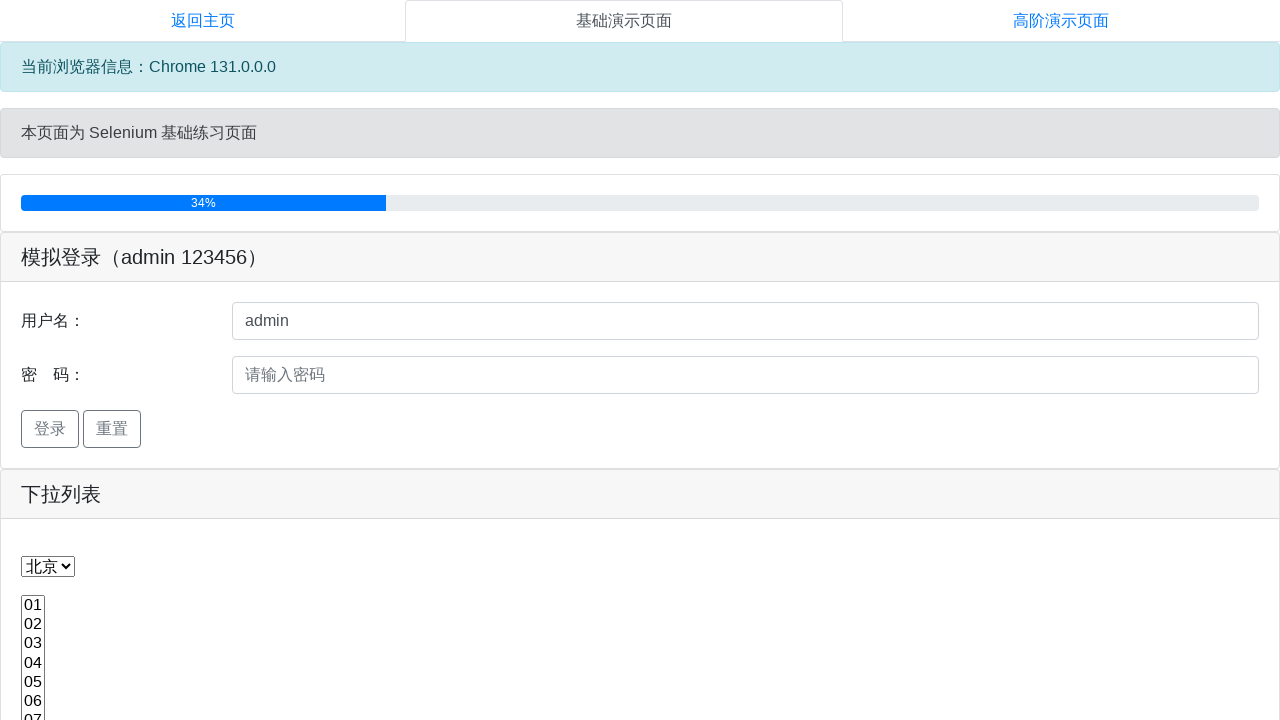

Hovered over first level menu item at (70, 360) on xpath=//ul[@id='menu']/li
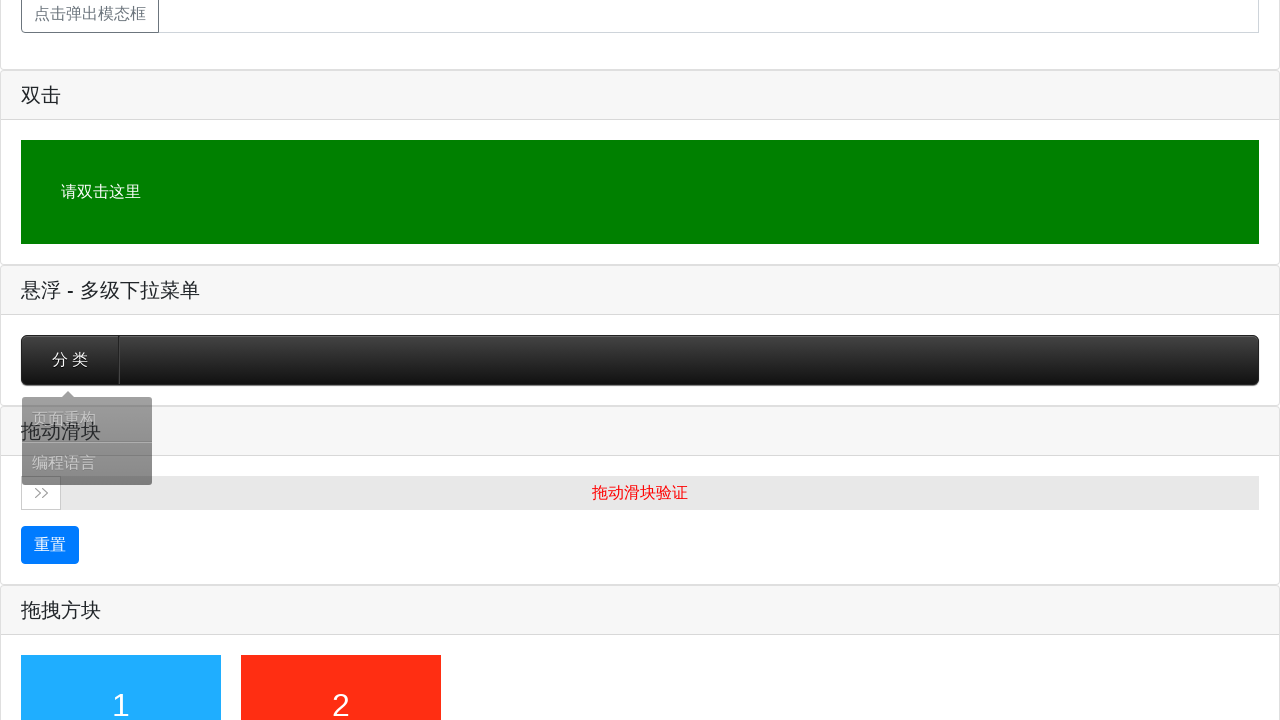

Second level menu became visible
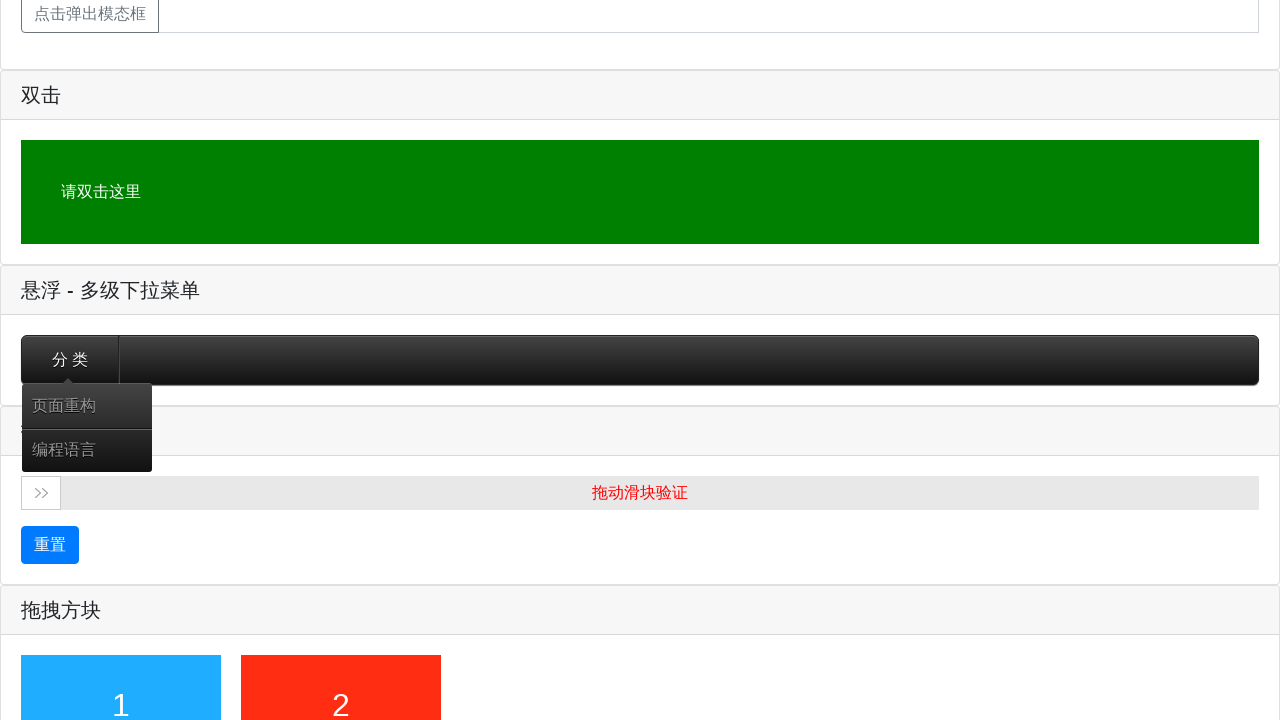

Hovered over second level menu item at (87, 406) on xpath=//ul[@id='menu']/li/ul/li[1]/a
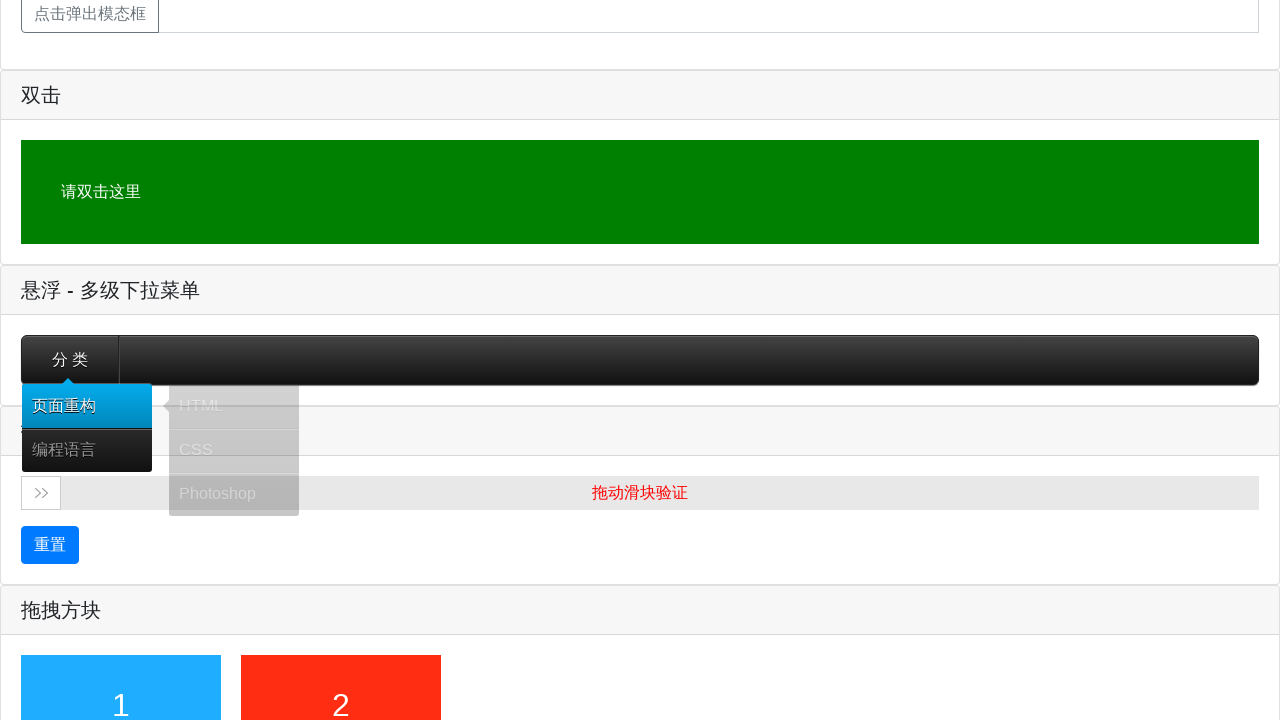

Third level menu became visible
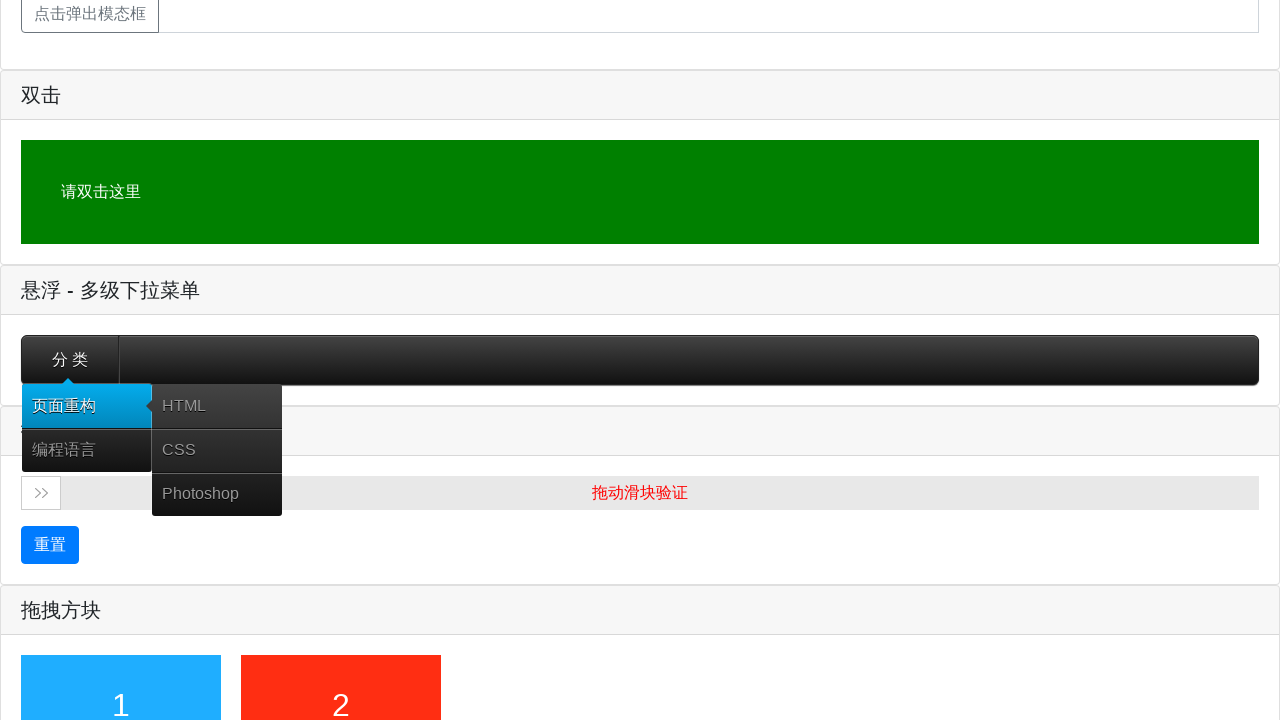

Clicked third level menu item at (217, 450) on xpath=//ul[@id='menu']/li/ul/li[1]/ul[1]/li[2]/a
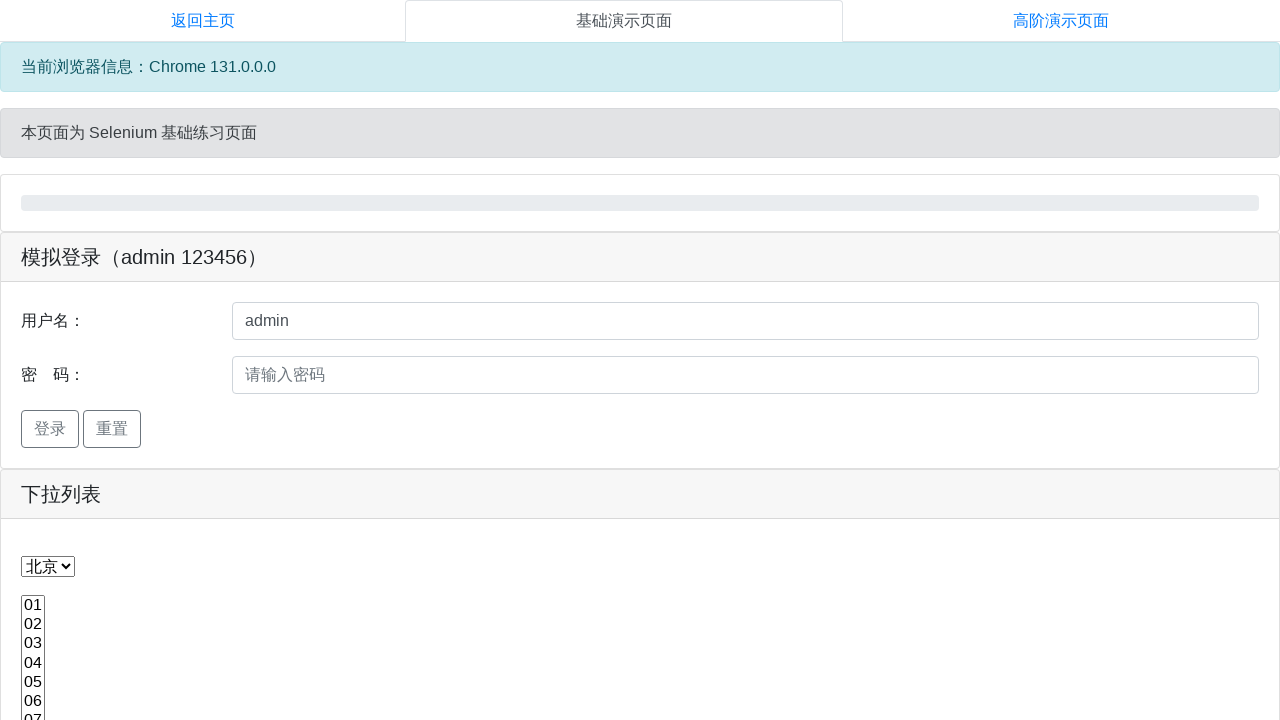

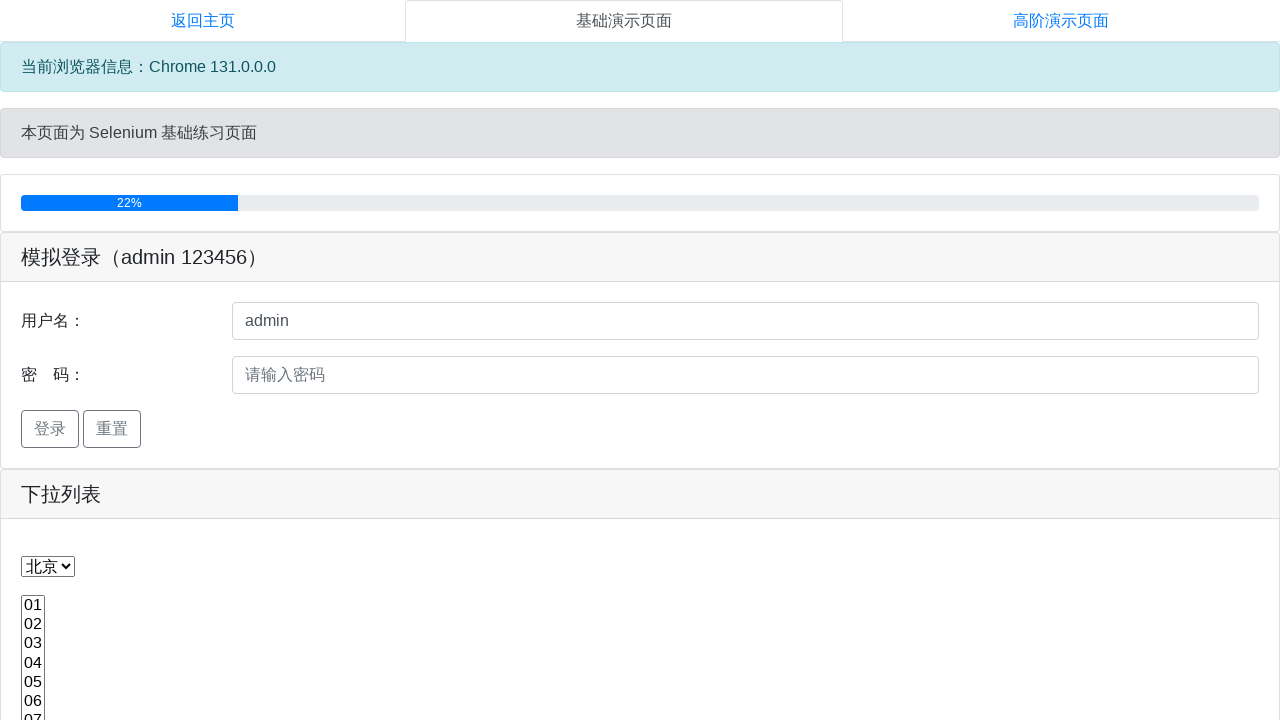